Verifies that the page title matches the expected value "OrangeHRM"

Starting URL: https://opensource-demo.orangehrmlive.com/

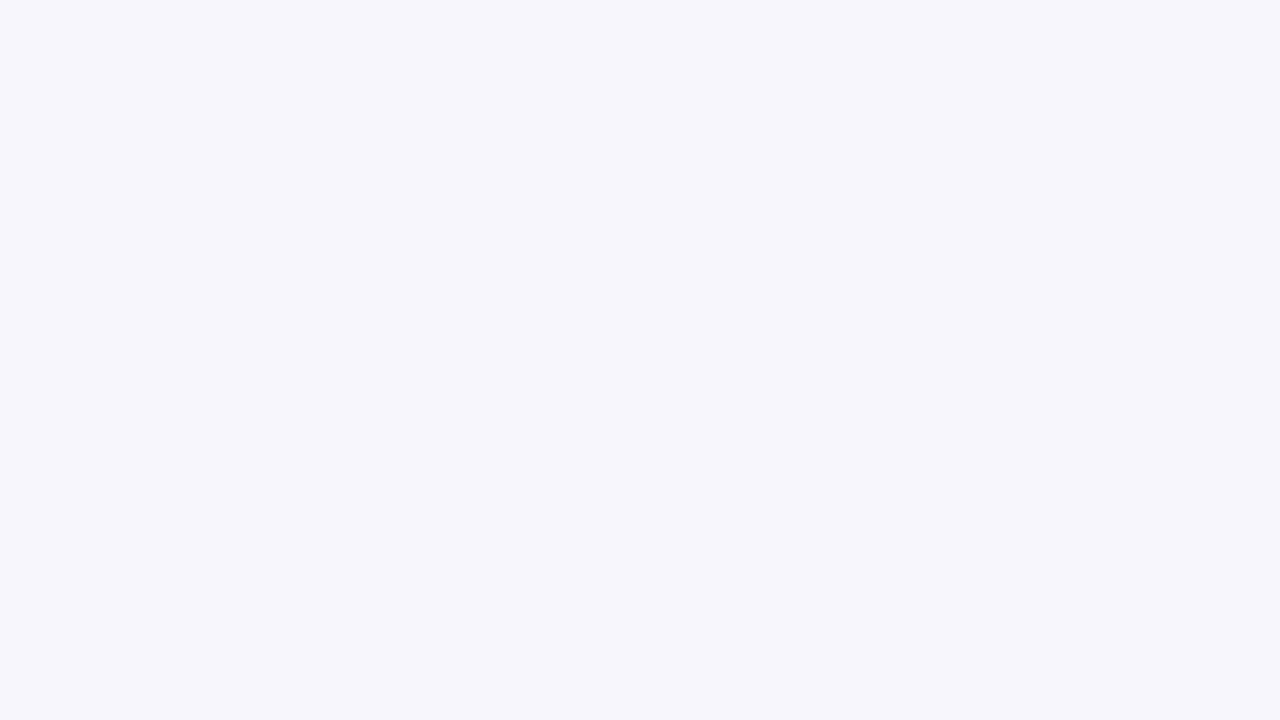

Navigated to OrangeHRM demo site
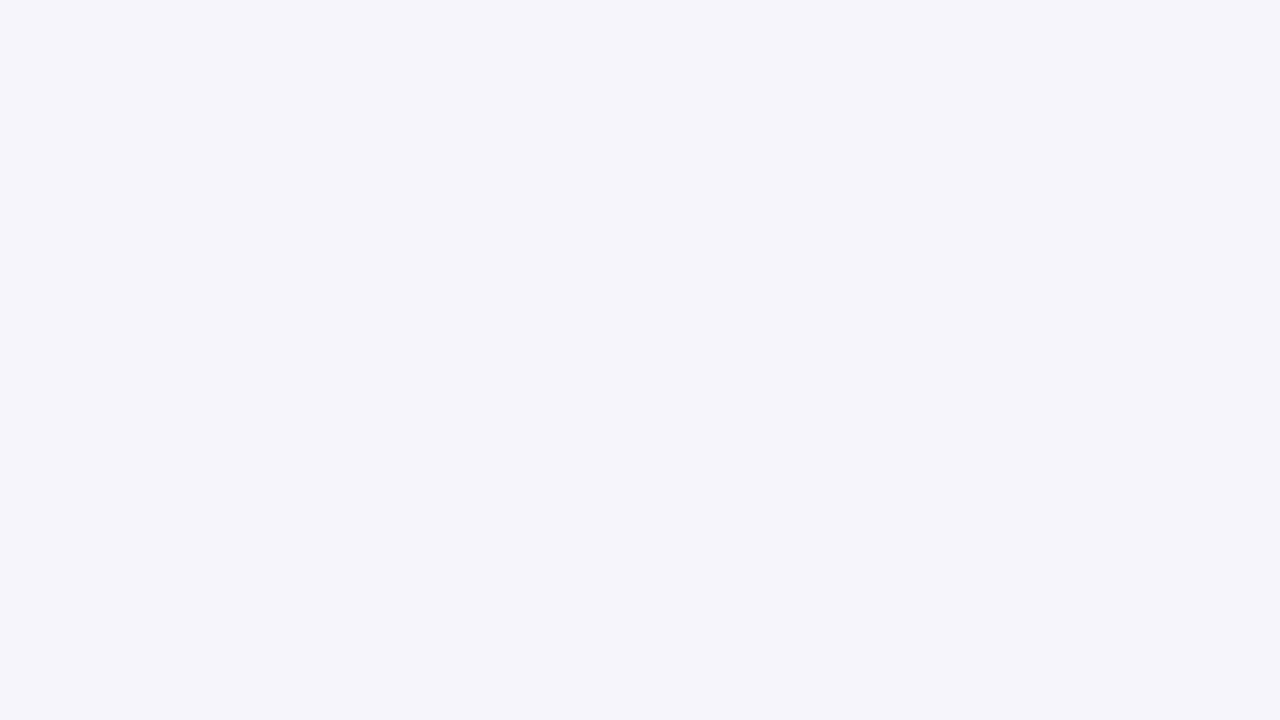

Retrieved page title
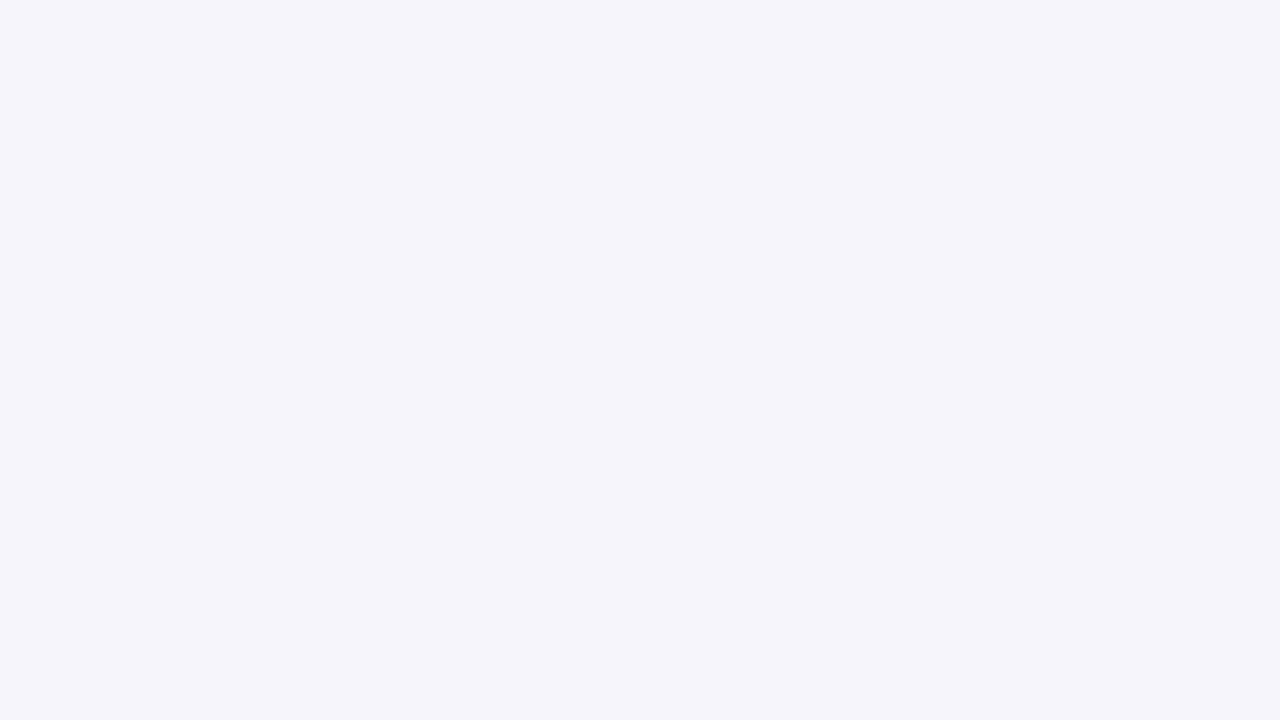

Verified page title matches 'OrangeHRM'
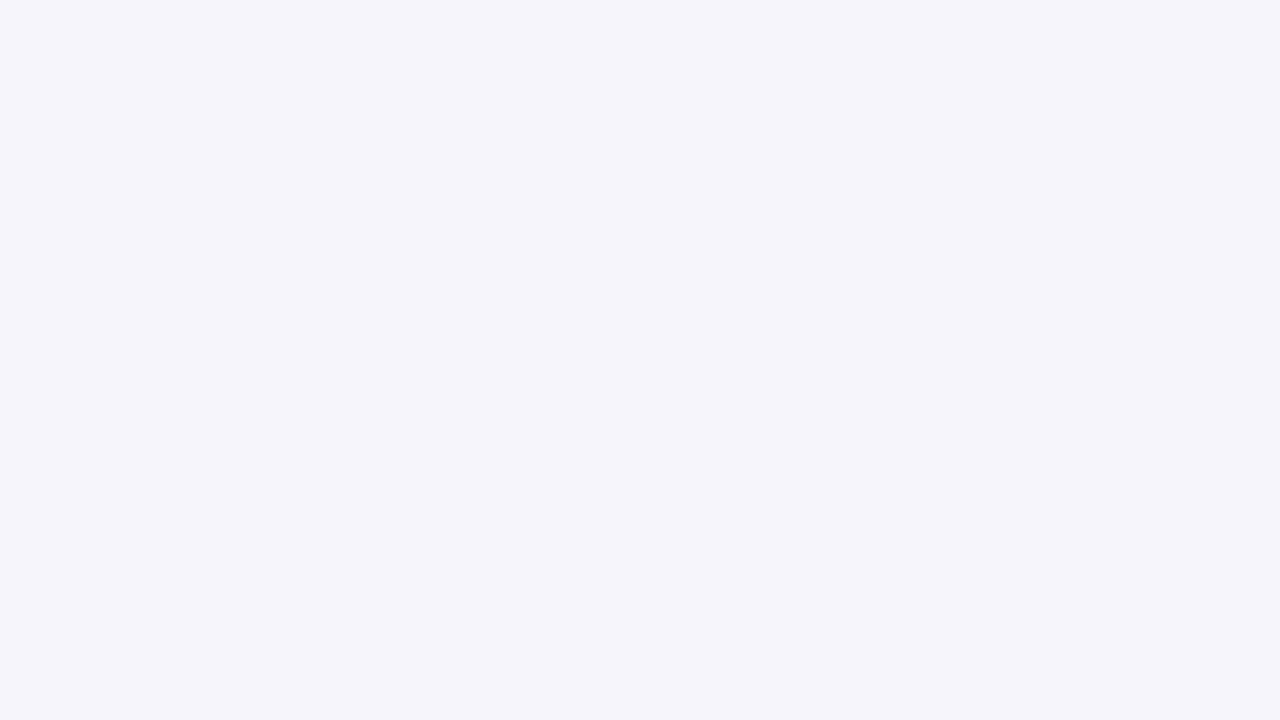

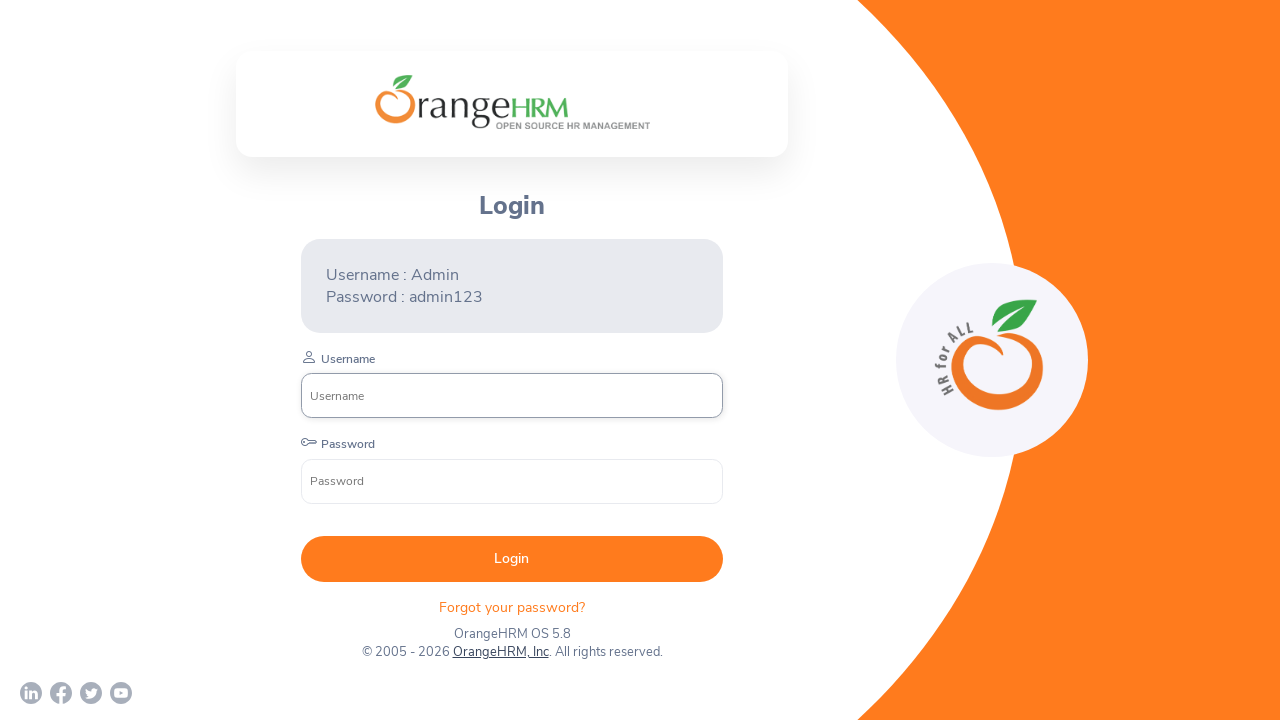